Tests explicit wait functionality by waiting for a name input field to become visible, clicking it, then waiting for a Wikipedia search input field and typing text into it.

Starting URL: https://testautomationpractice.blogspot.com/

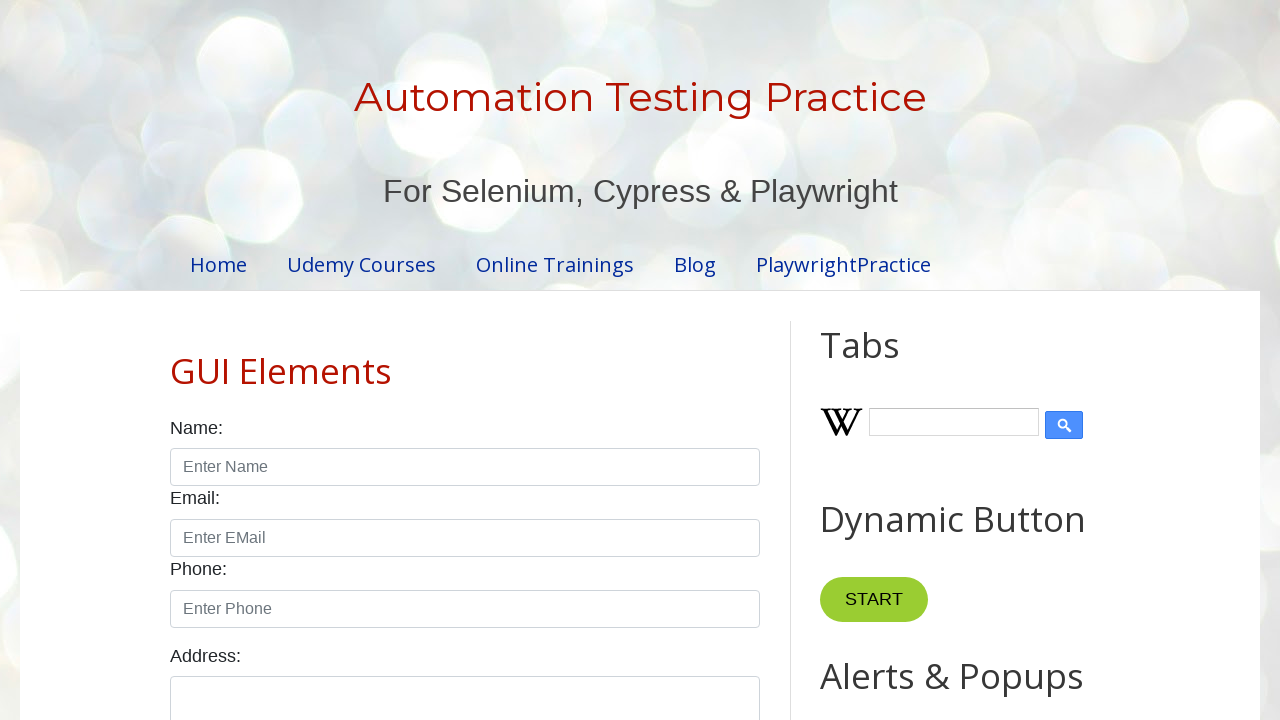

Waited for name input field to become visible
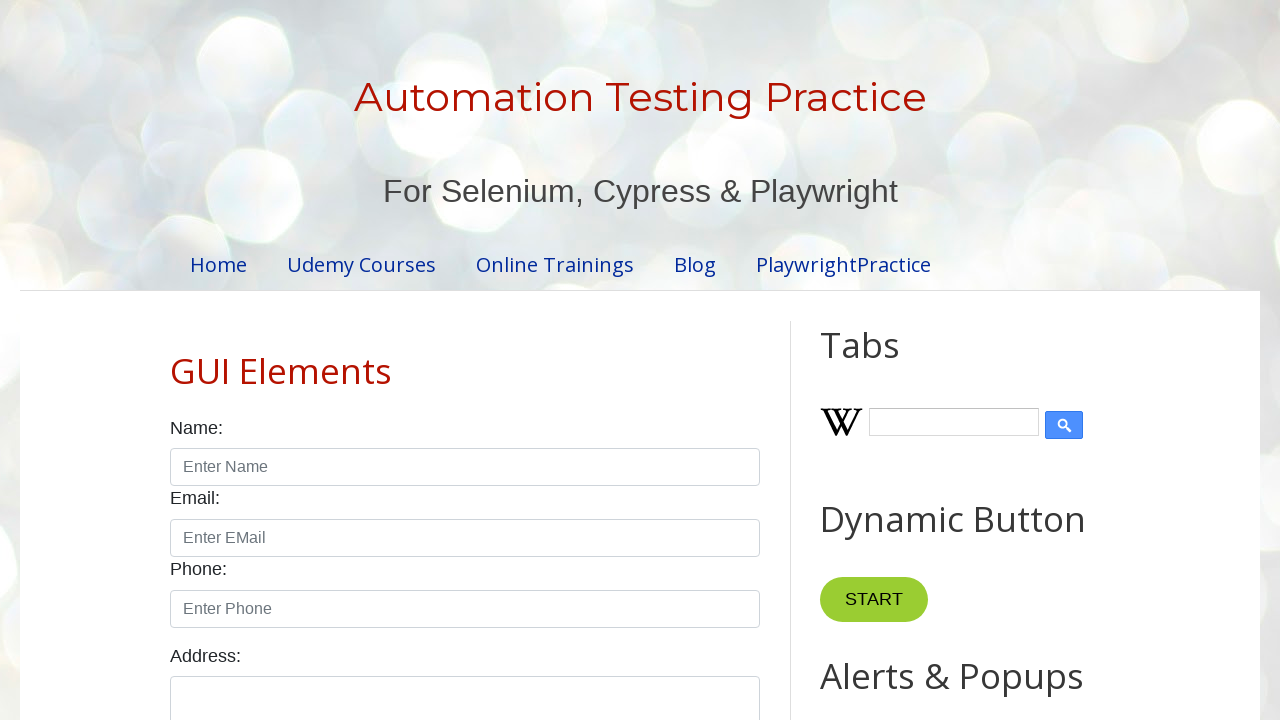

Clicked the name input field at (465, 467) on #name
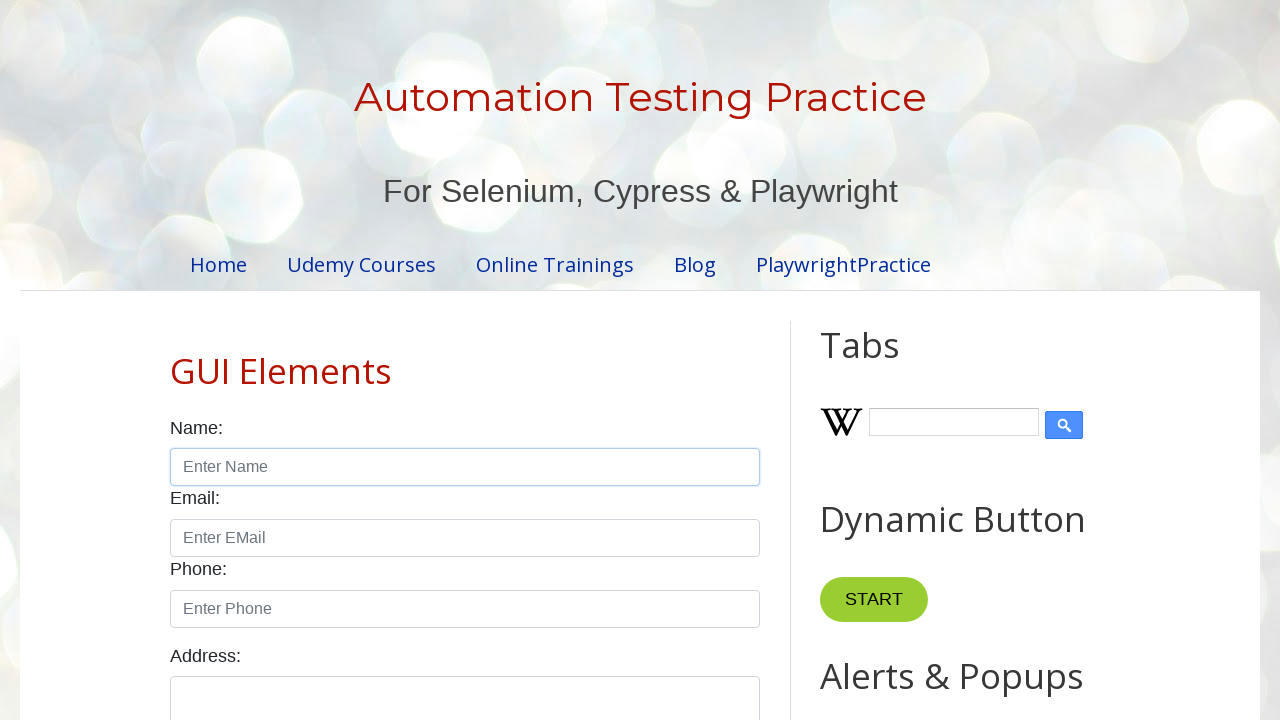

Verified that name input field is enabled
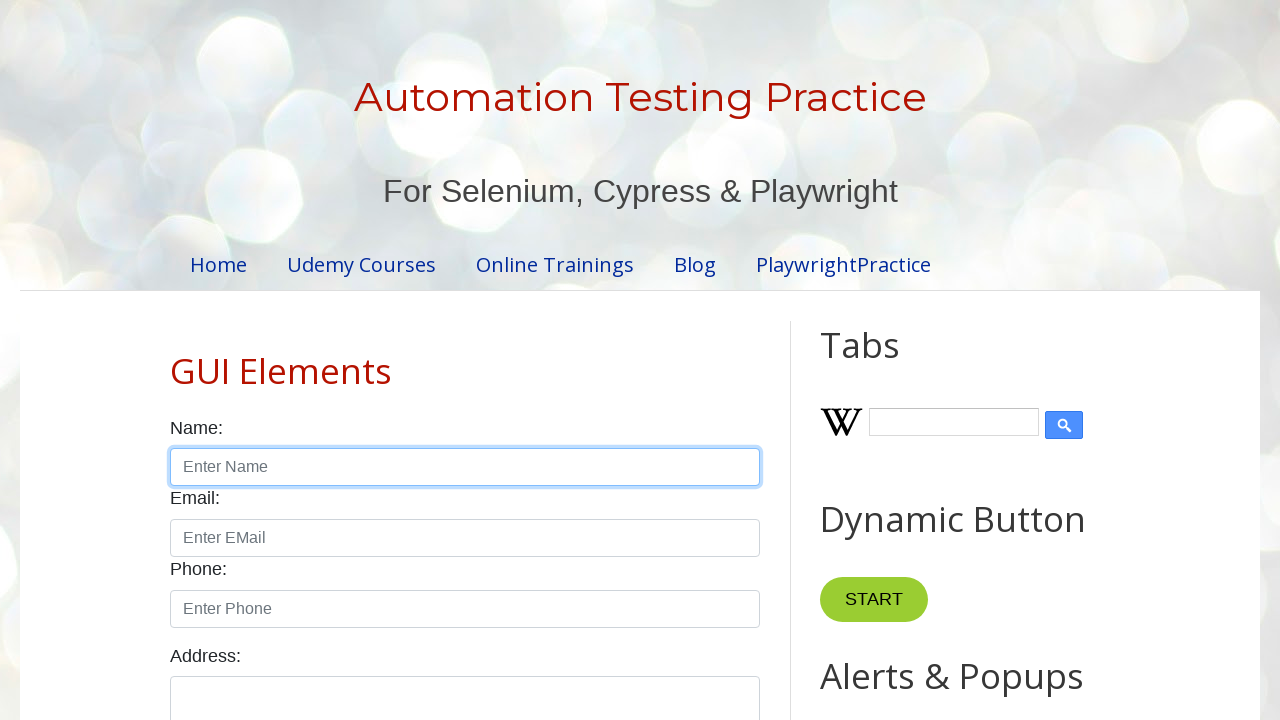

Waited for Wikipedia search input field to become visible
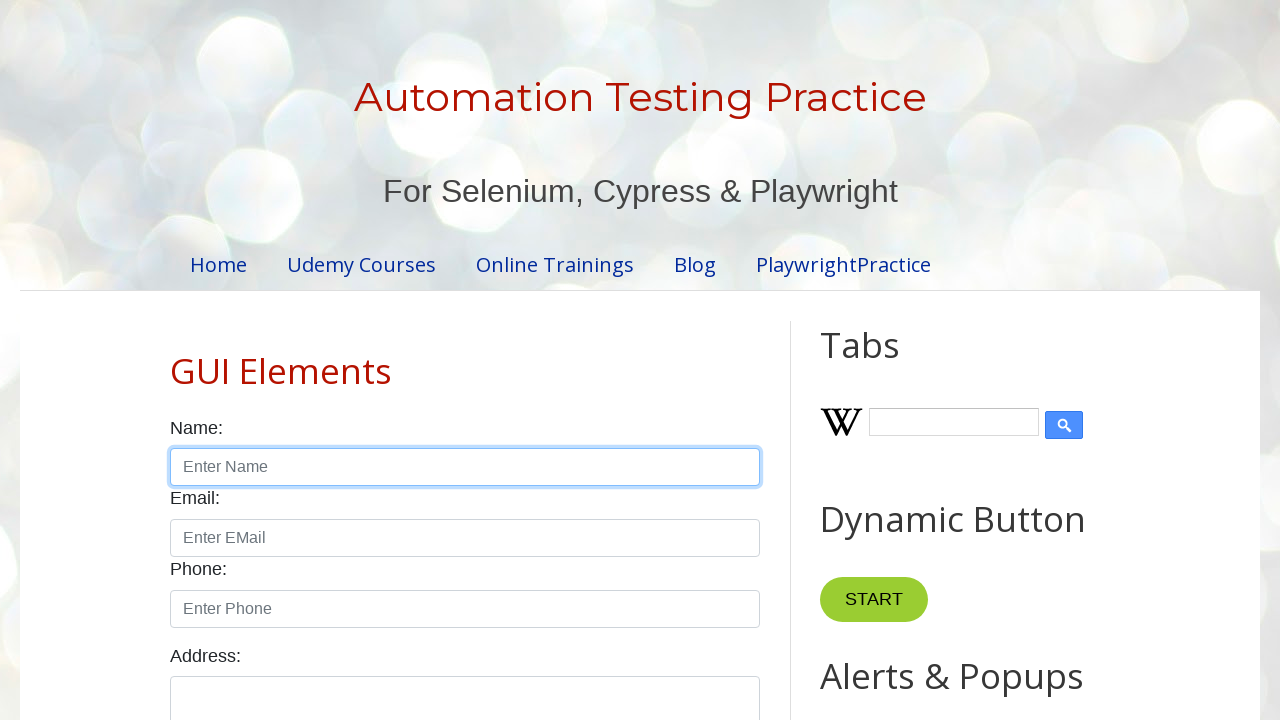

Typed 'Explicit Wait' into Wikipedia search input field on #Wikipedia1_wikipedia-search-input
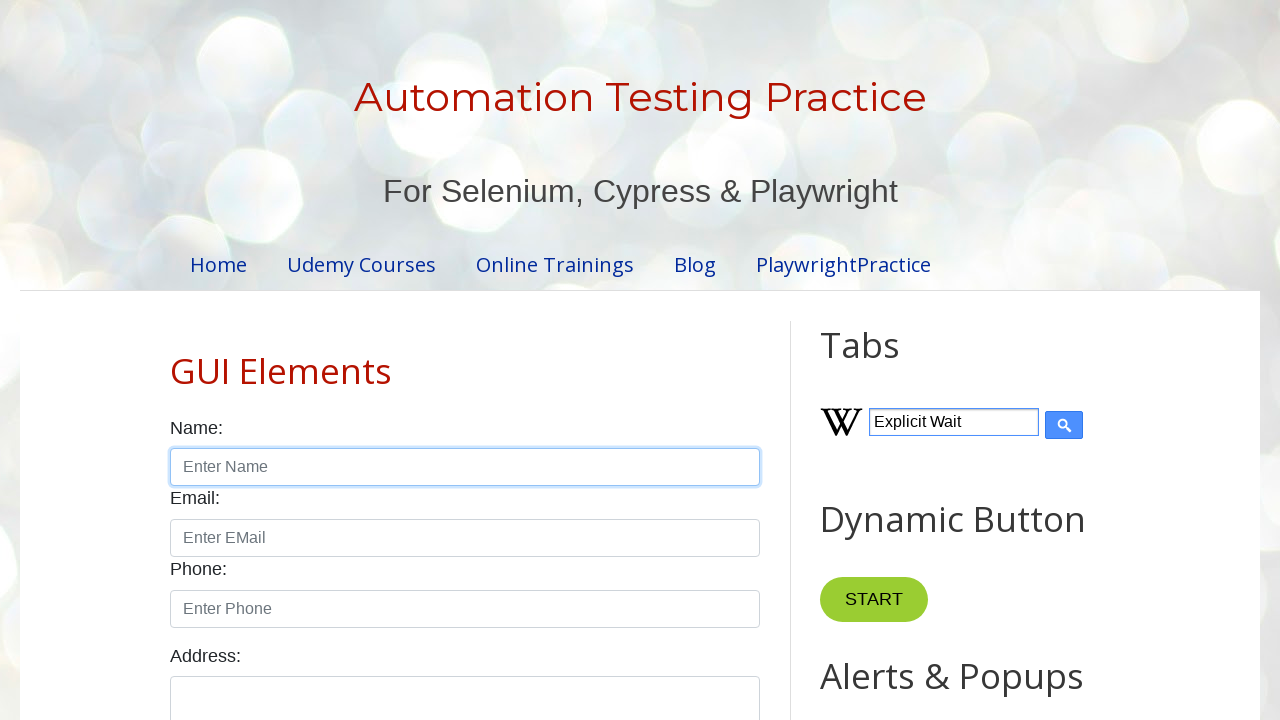

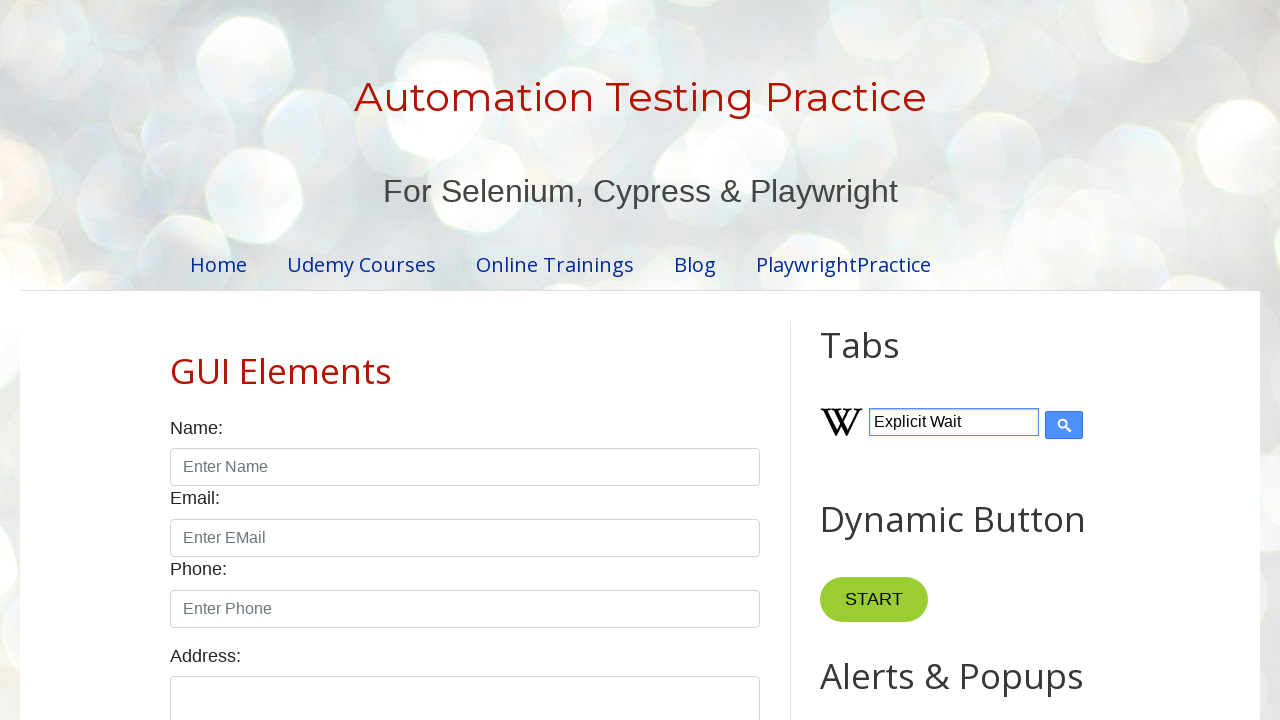